Tests that a broken image fails to load by checking its natural width is 0

Starting URL: https://demoqa.com/broken

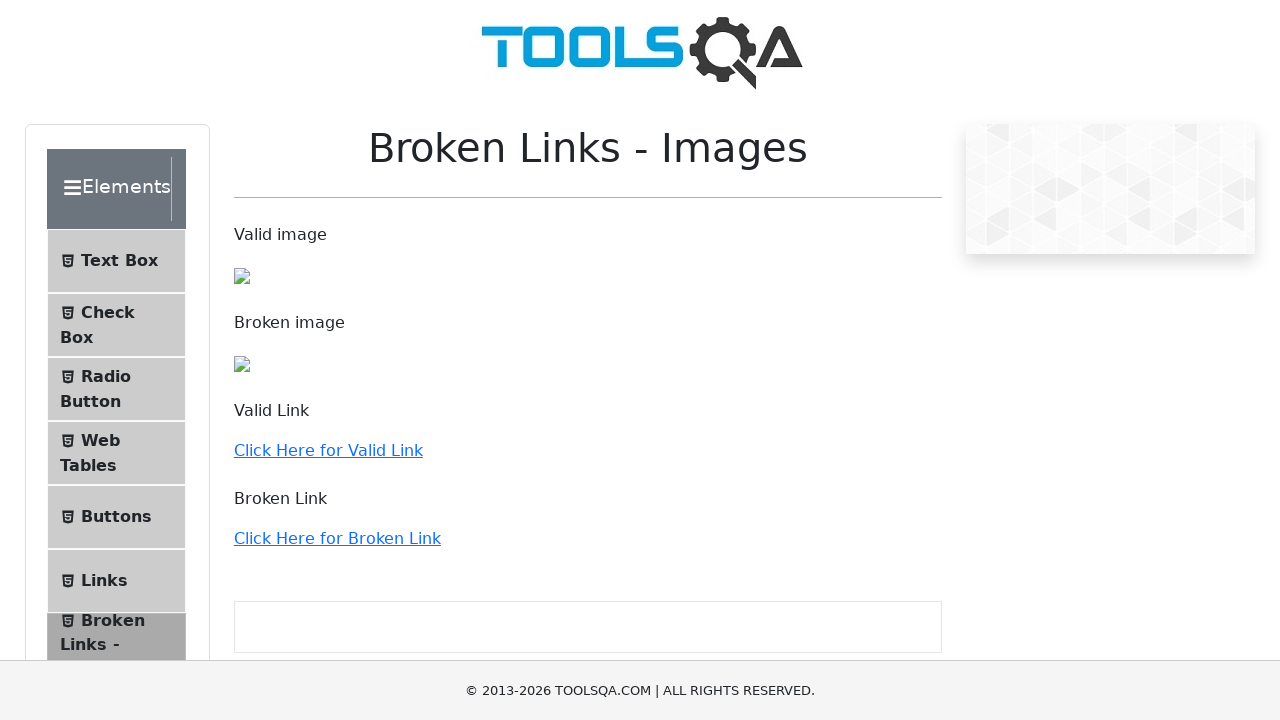

Navigated to https://demoqa.com/broken
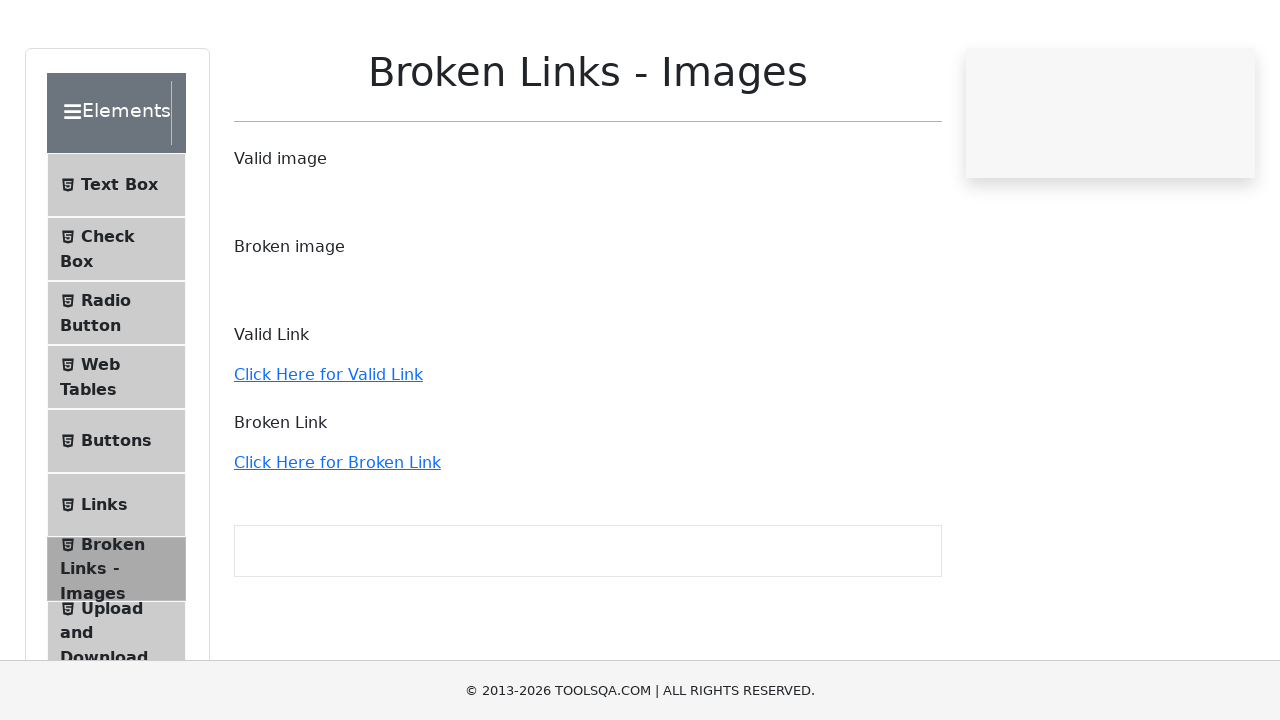

Located the broken image element
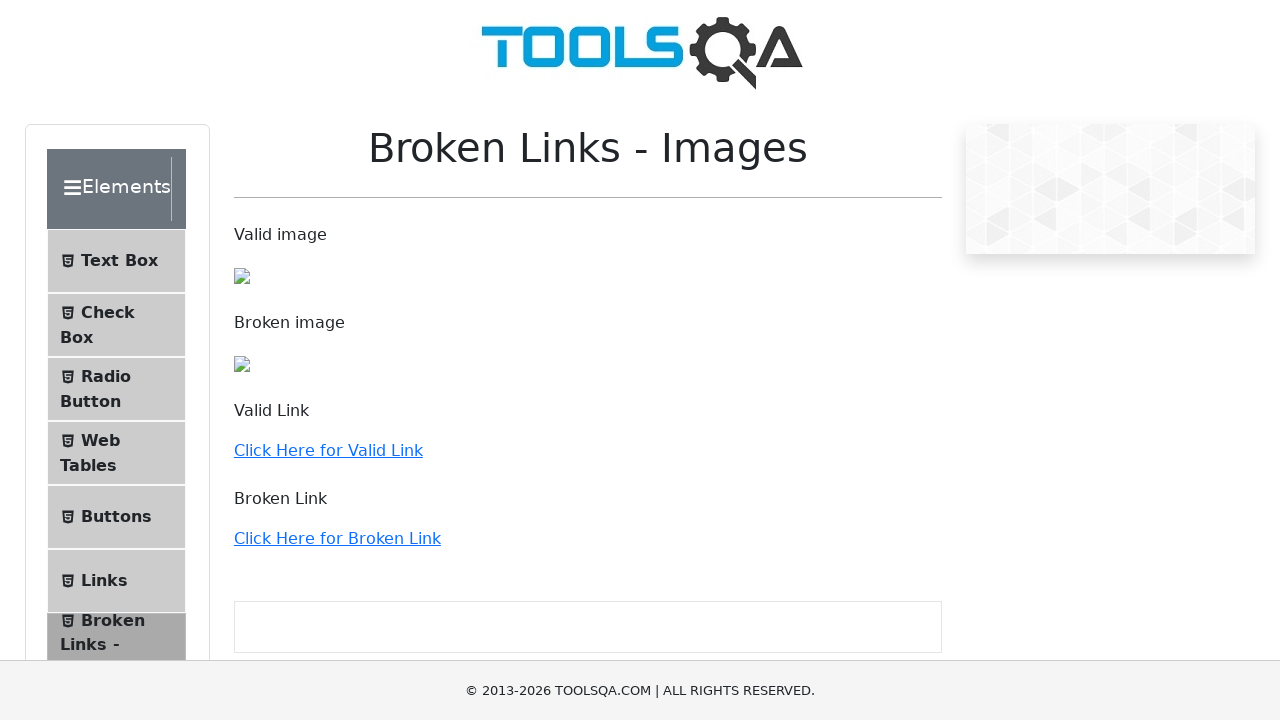

Broken image element became visible
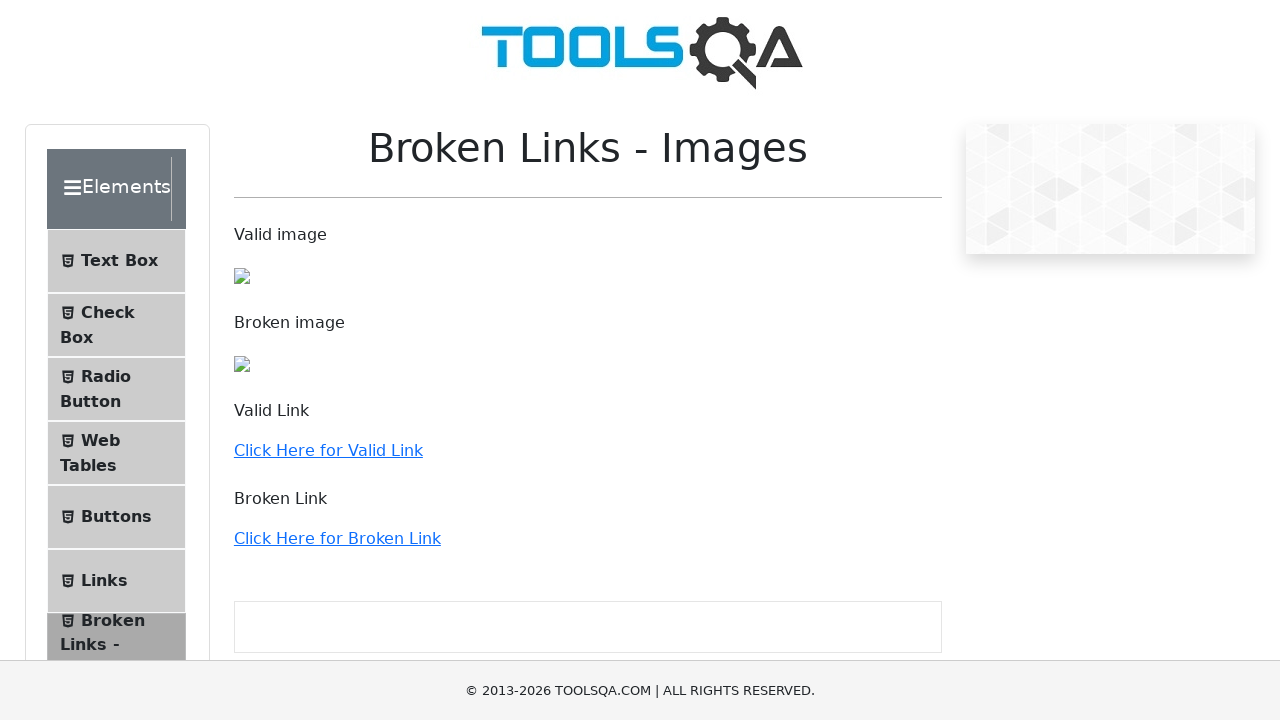

Evaluated naturalWidth property of image element
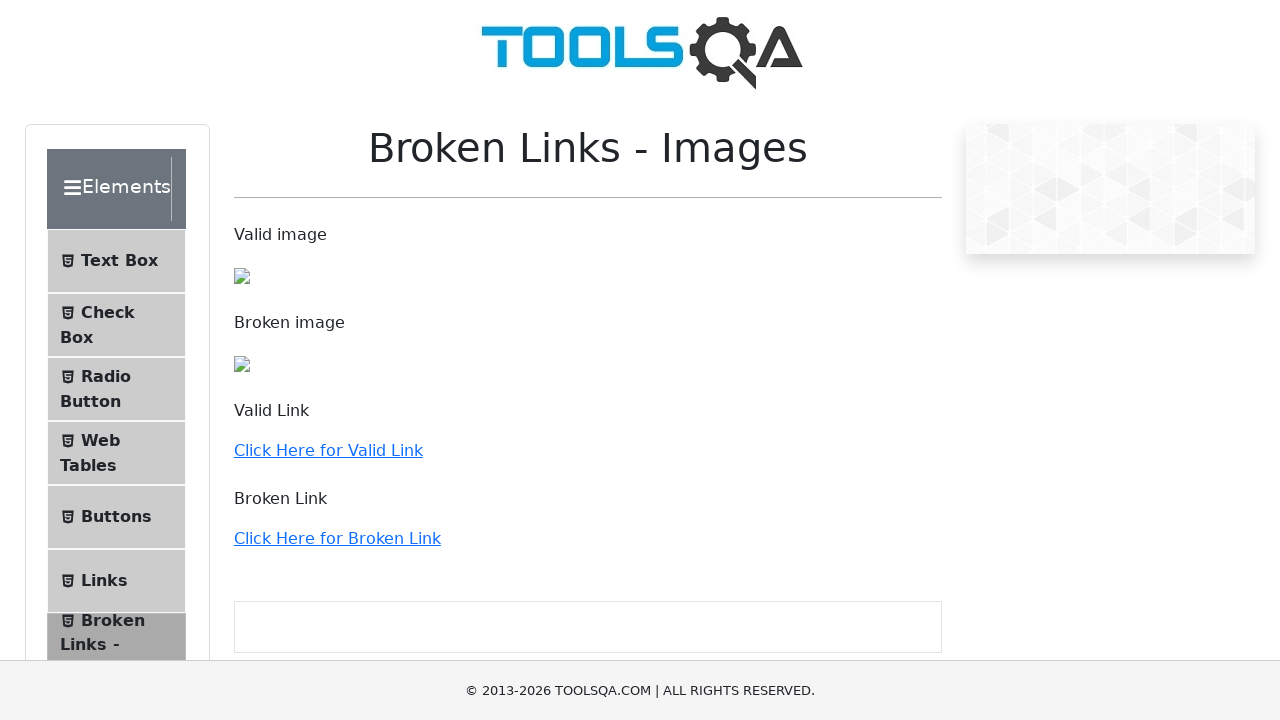

Verified that image naturalWidth is 0, confirming image is broken
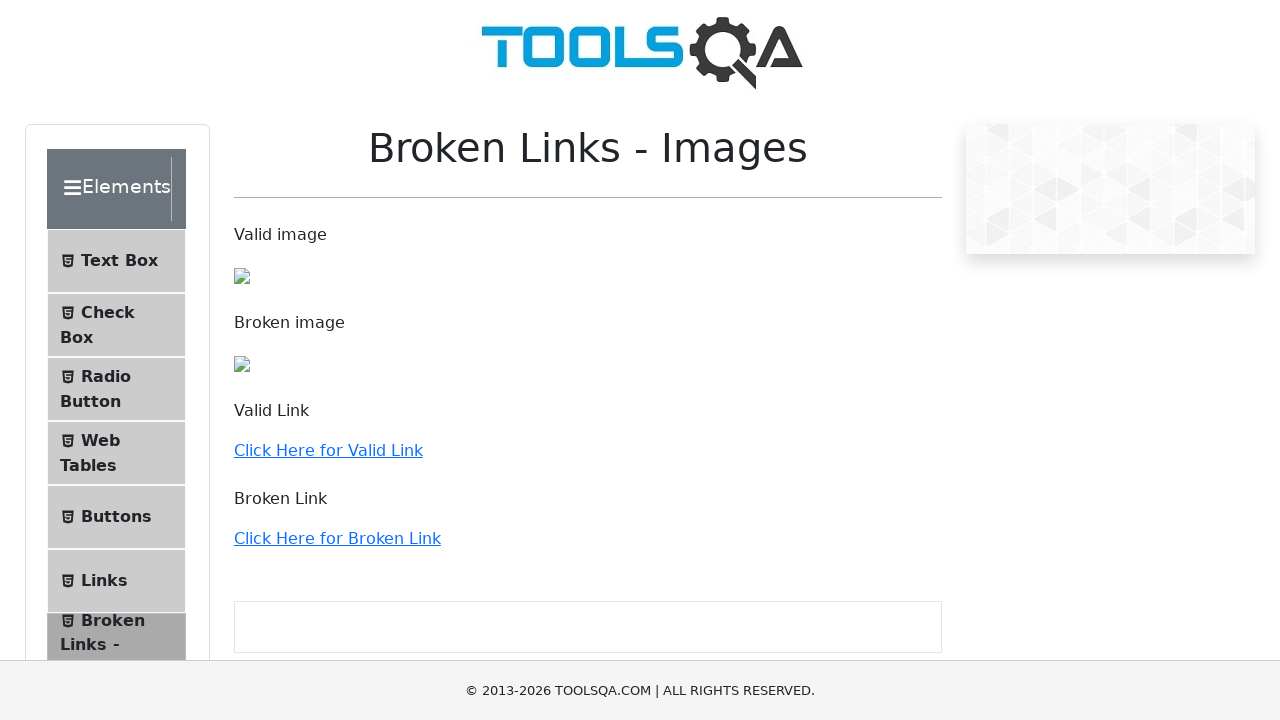

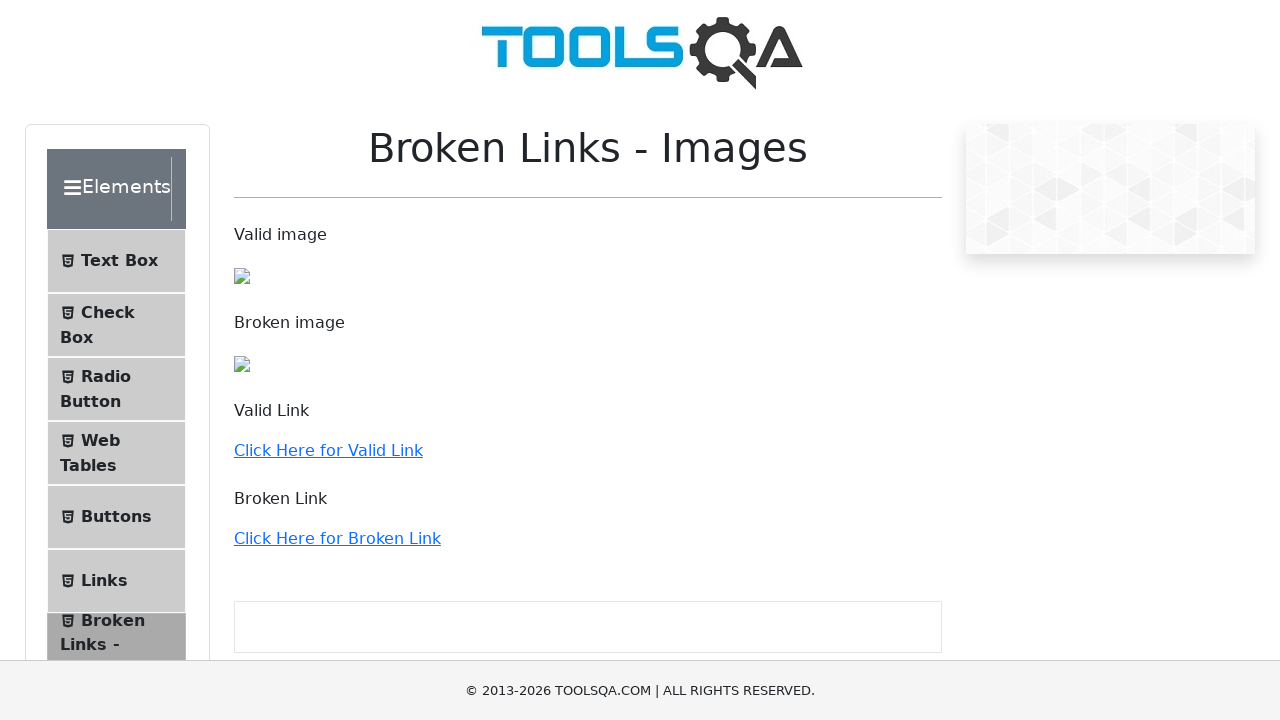